Tests completing a web form by filling all fields including text inputs, radio button, checkbox, dropdown select, and datepicker, then submitting the form

Starting URL: https://formy-project.herokuapp.com/

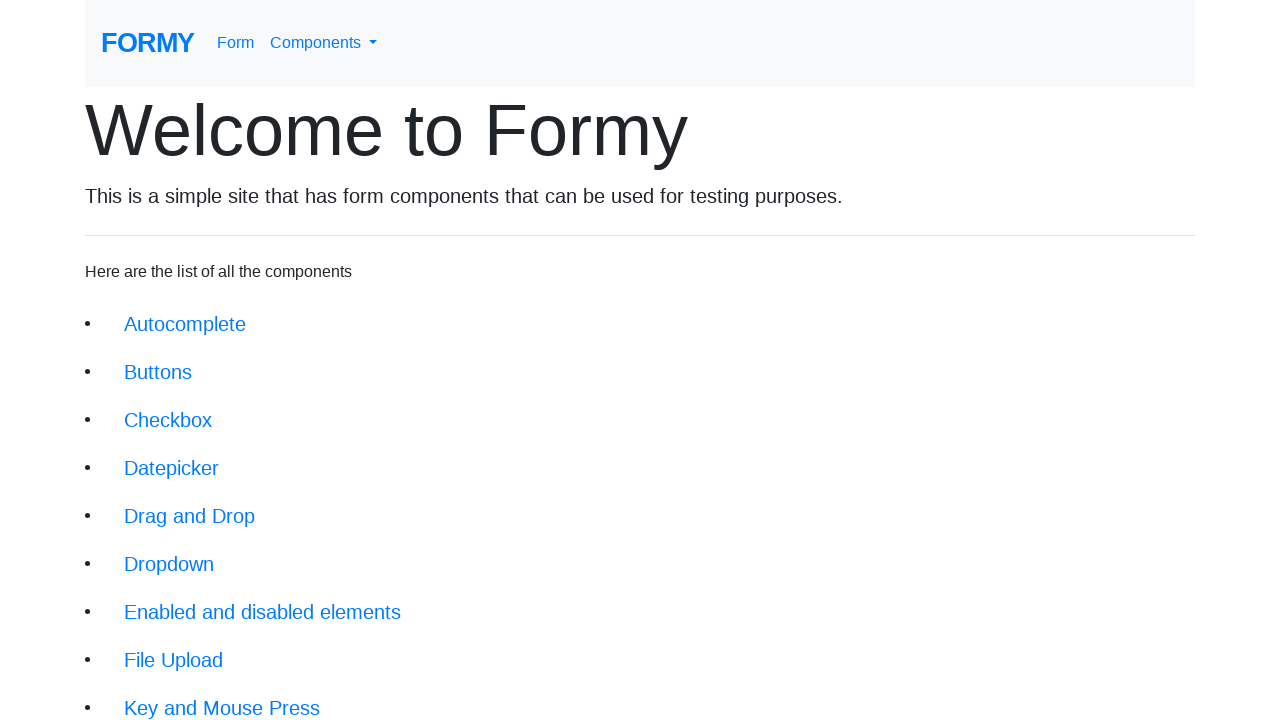

Clicked on Complete Web Form link at (216, 696) on xpath=//div[@class='jumbotron-fluid']//a[text()='Complete Web Form']
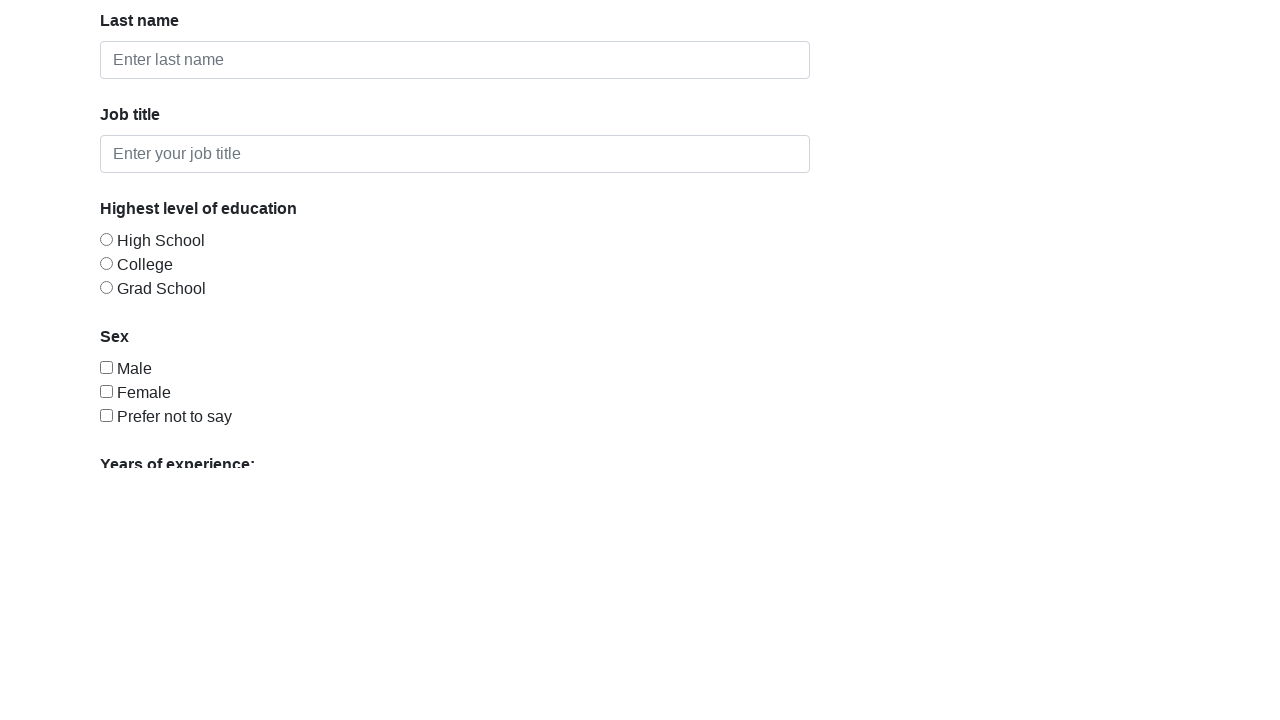

Filled first name field with 'Vera' on #first-name
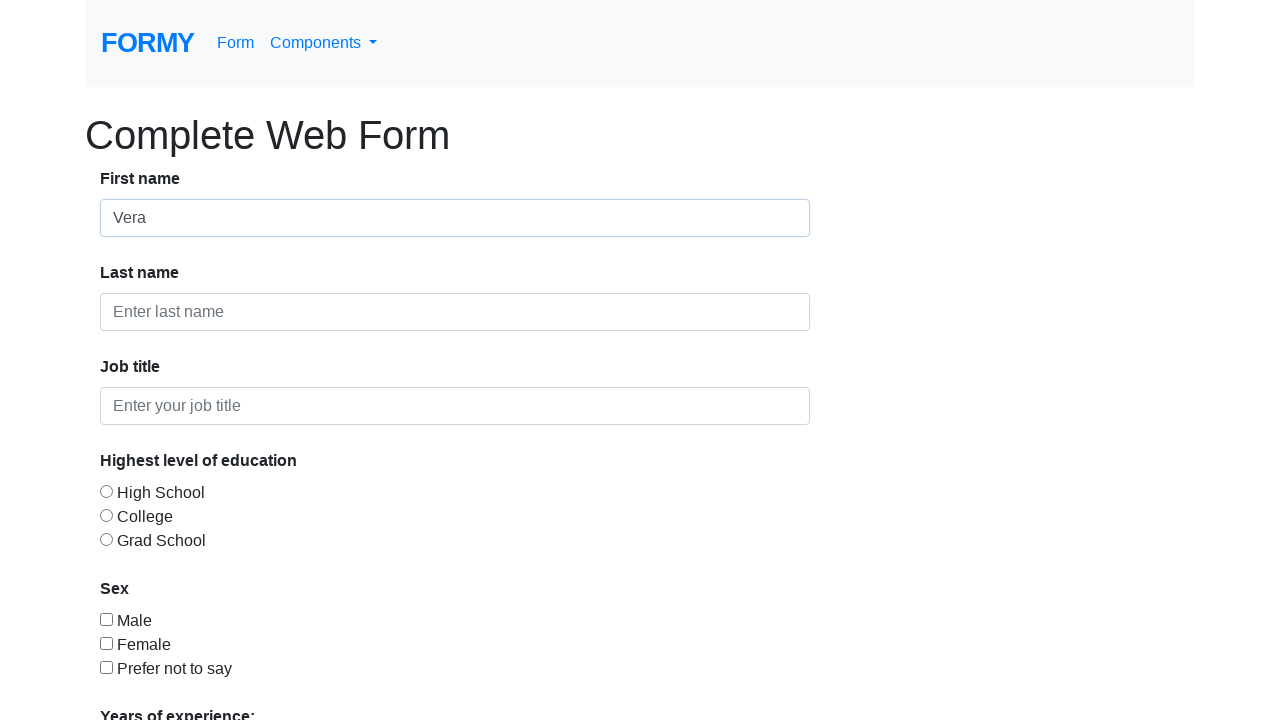

Filled last name field with 'Dmitrenko' on #last-name
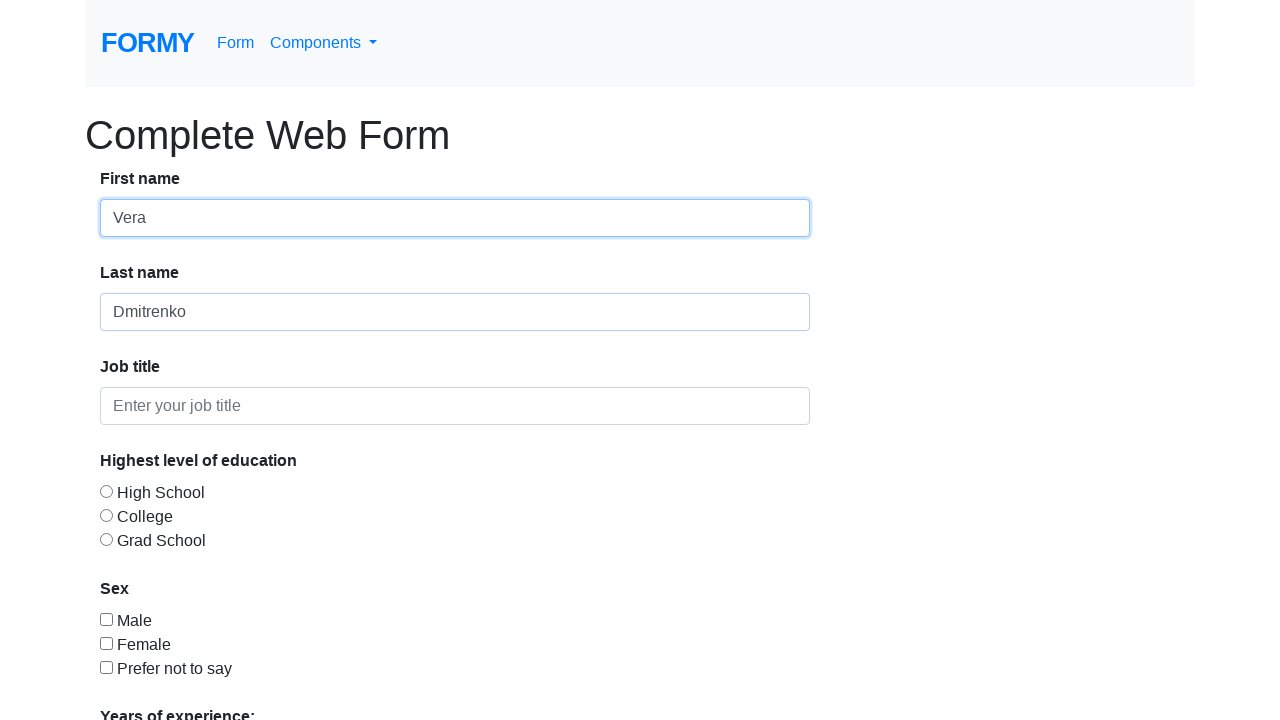

Filled job title field with 'Software Tester' on #job-title
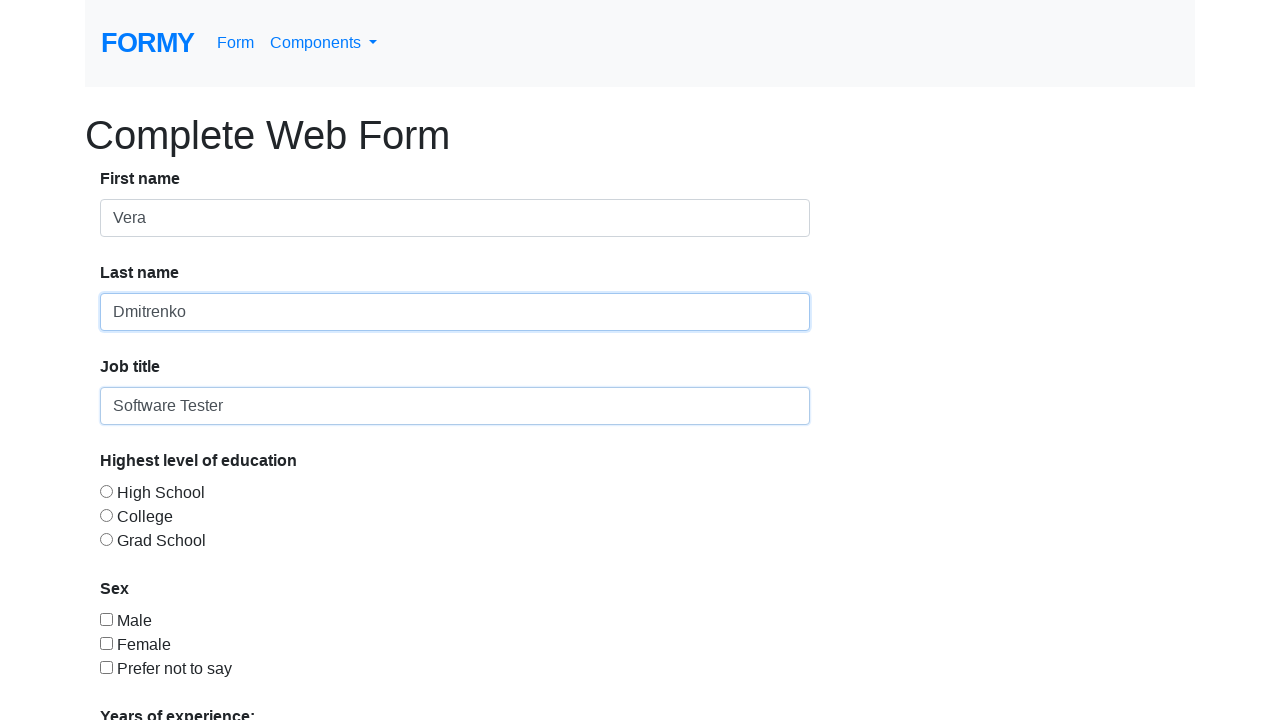

Selected radio button option 1 at (106, 491) on #radio-button-1
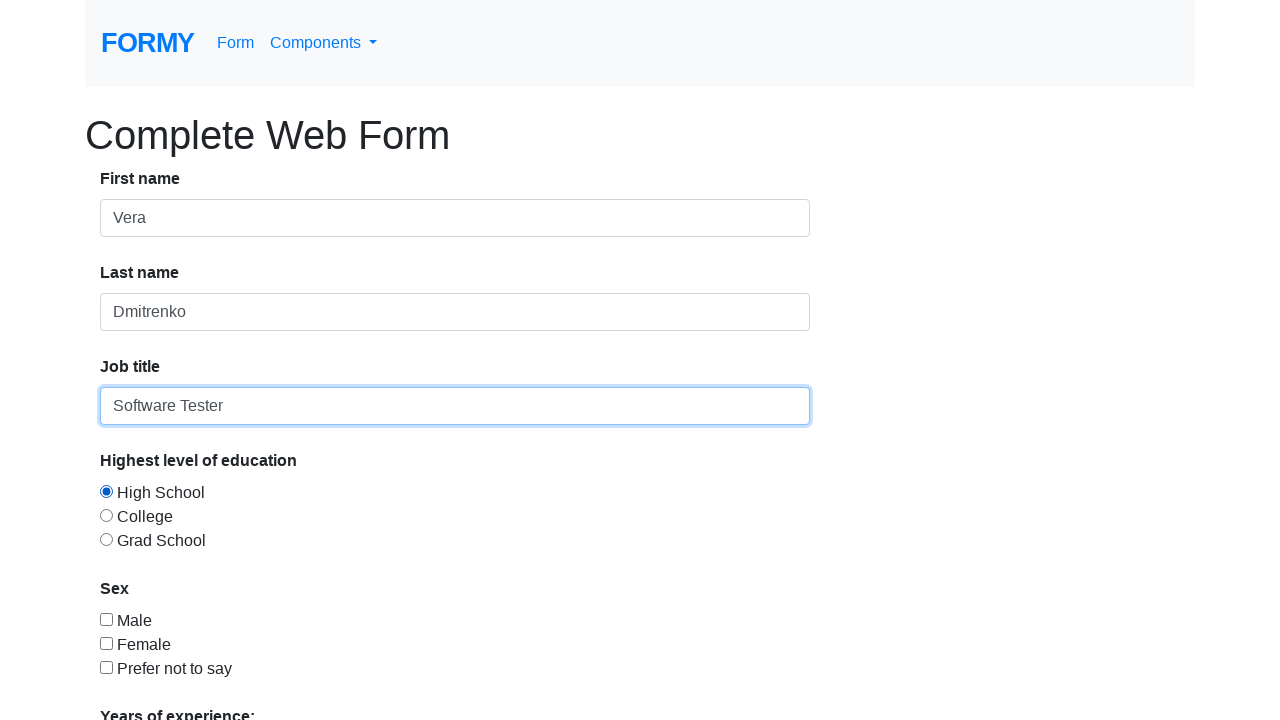

Checked checkbox option 2 at (106, 643) on #checkbox-2
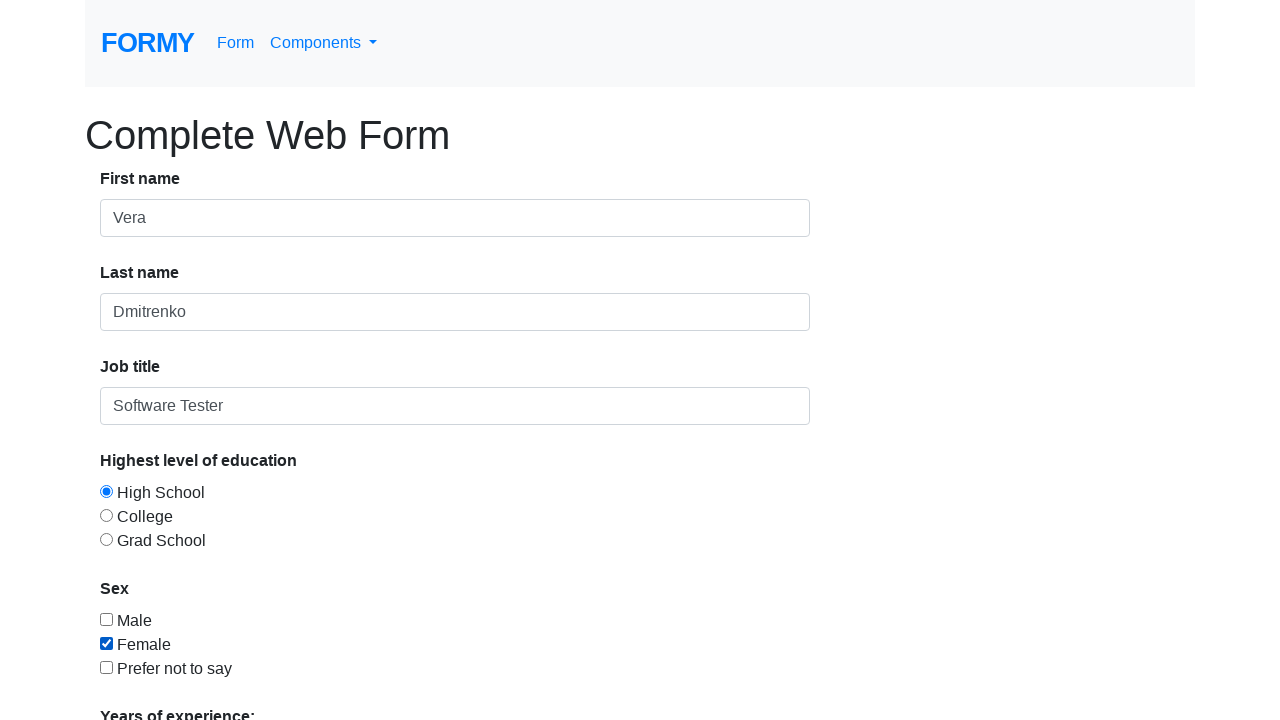

Selected '0-1' from dropdown menu on #select-menu
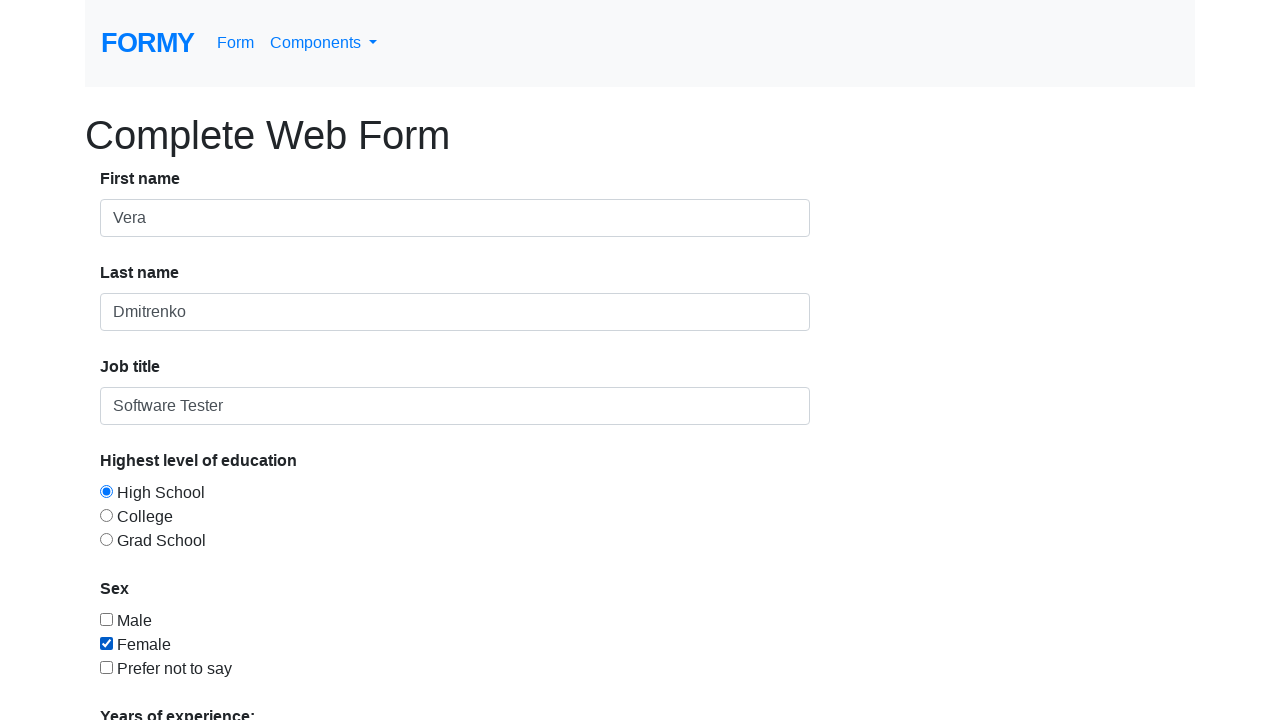

Filled datepicker with current date 2026-02-27 on #datepicker
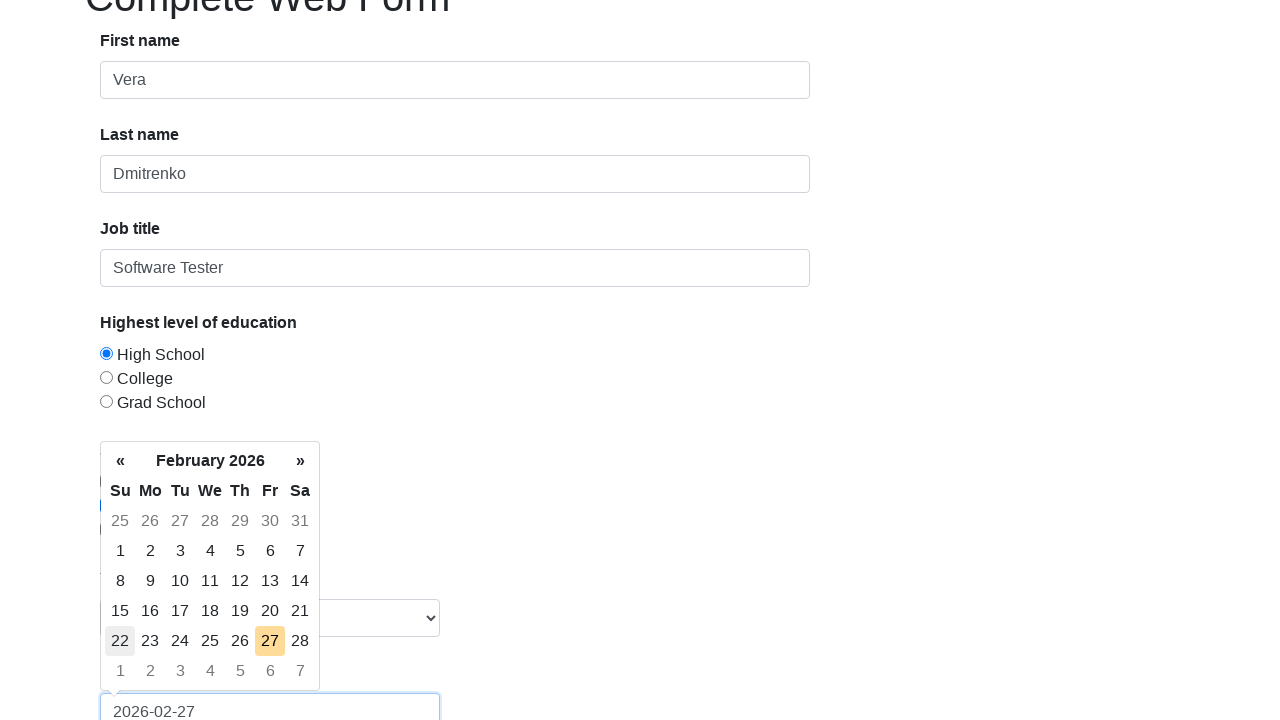

Pressed Enter on datepicker to confirm date on #datepicker
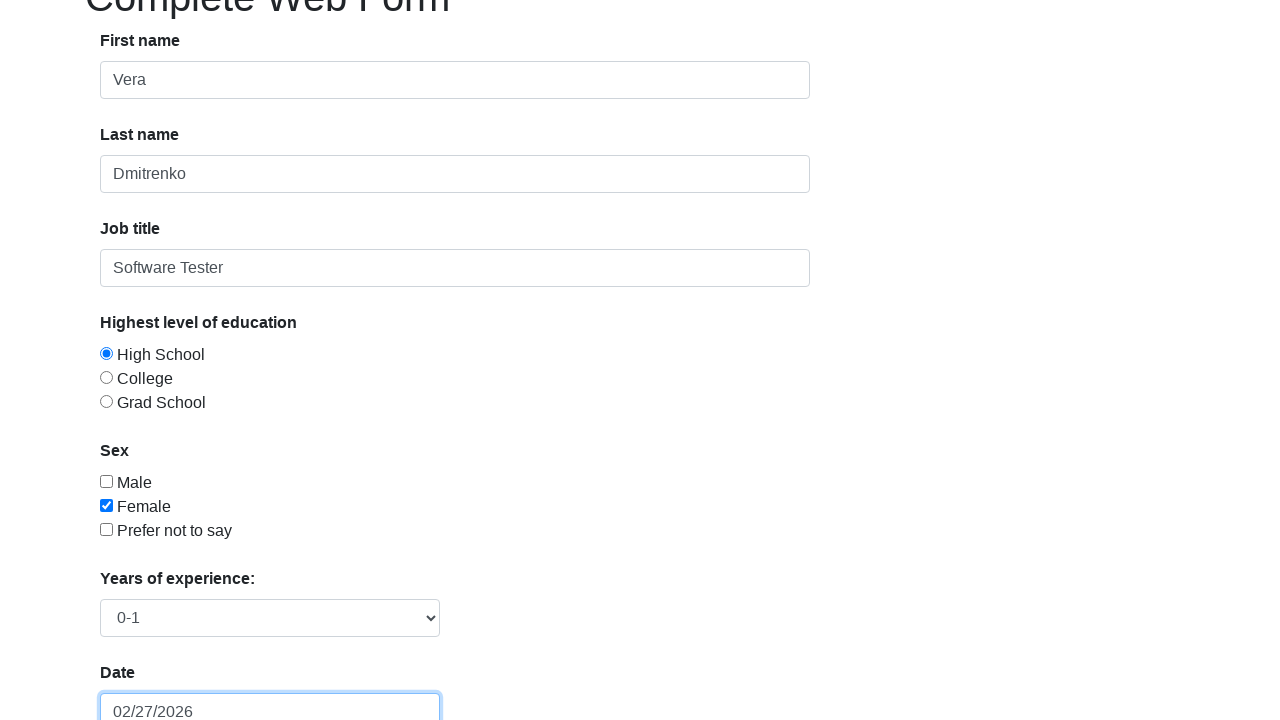

Clicked submit button to submit the form at (148, 680) on .btn.btn-lg.btn-primary
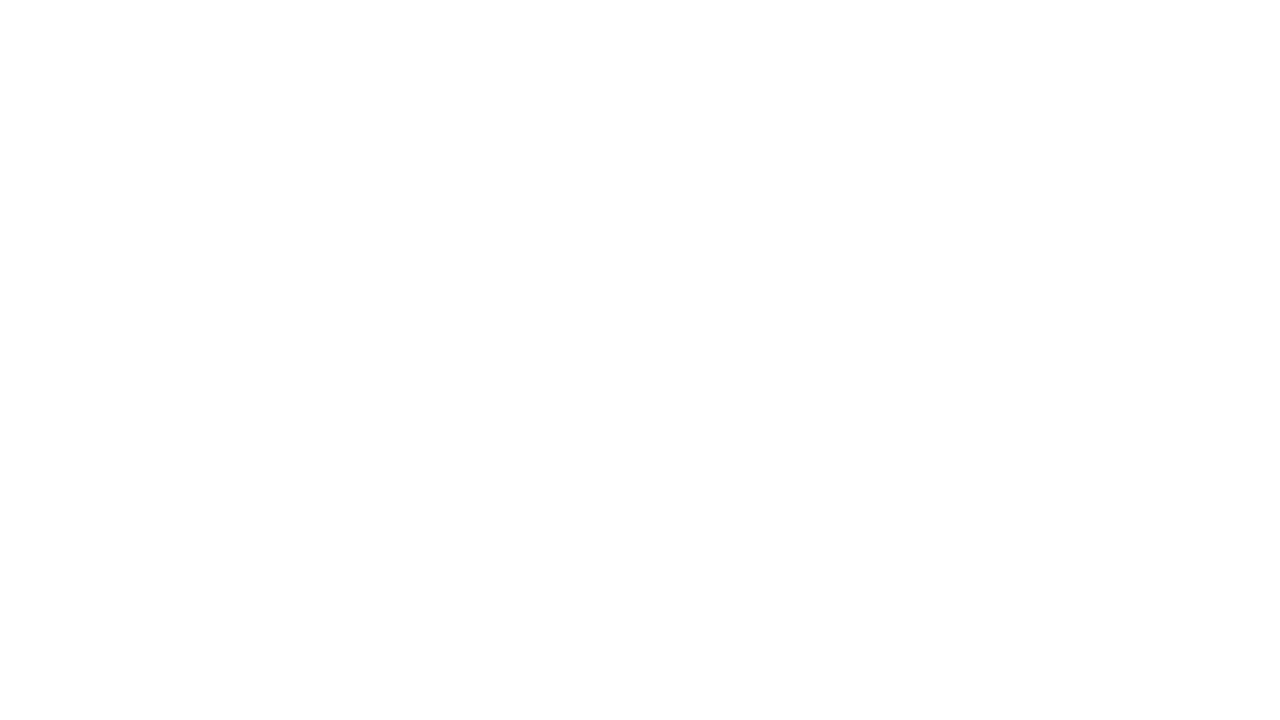

Form submission successful - success message displayed
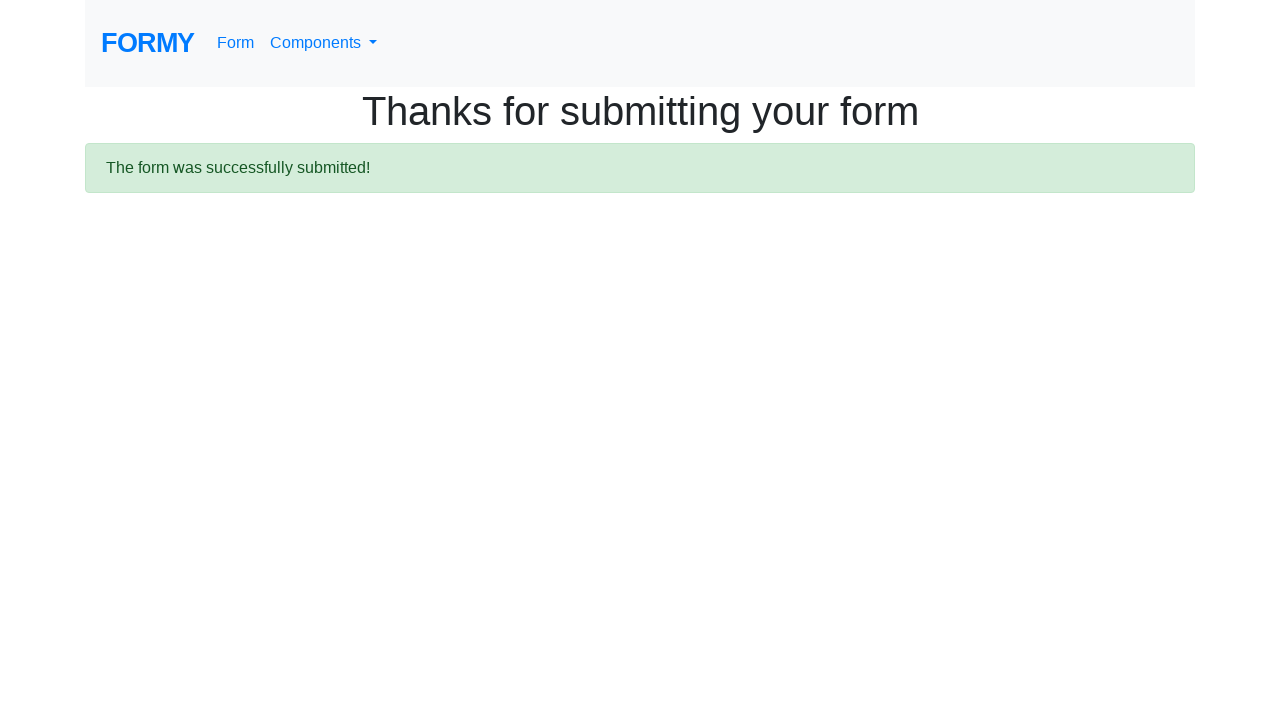

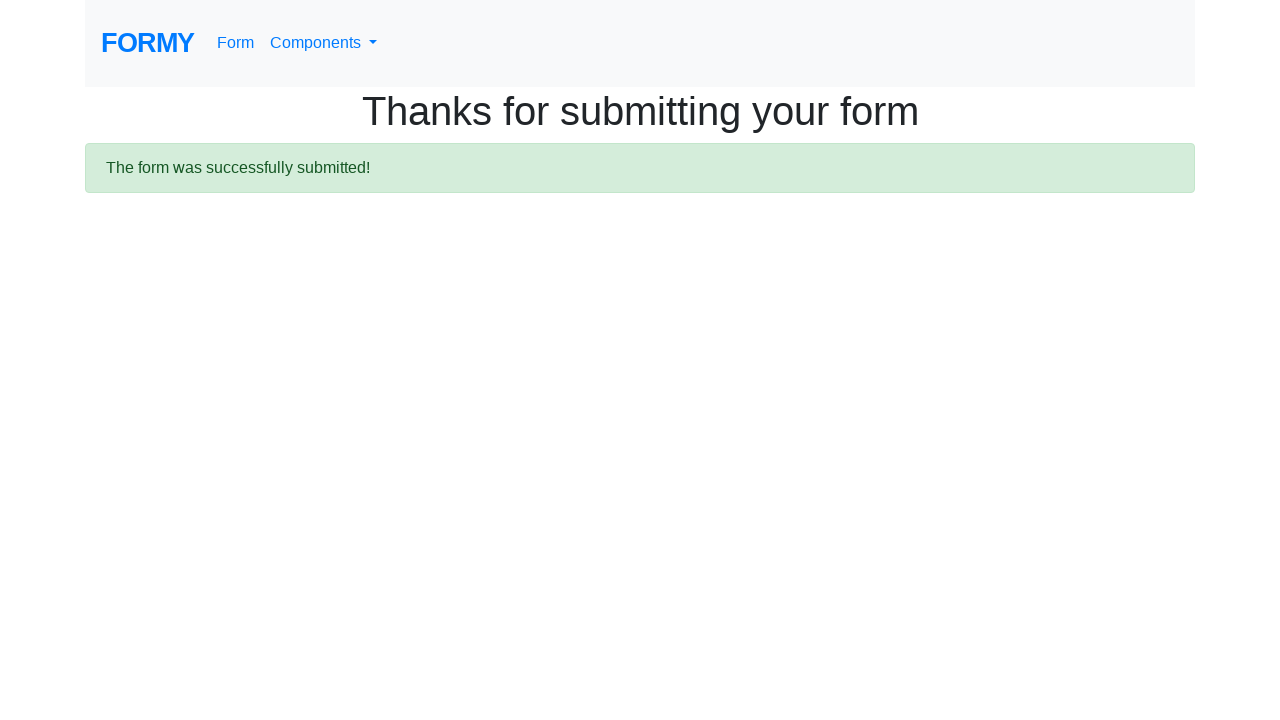